Tests checkbox handling by selecting all checkboxes, unchecking them, selecting the last 3 checkboxes, and then unselecting any that remain selected.

Starting URL: https://testautomationpractice.blogspot.com/

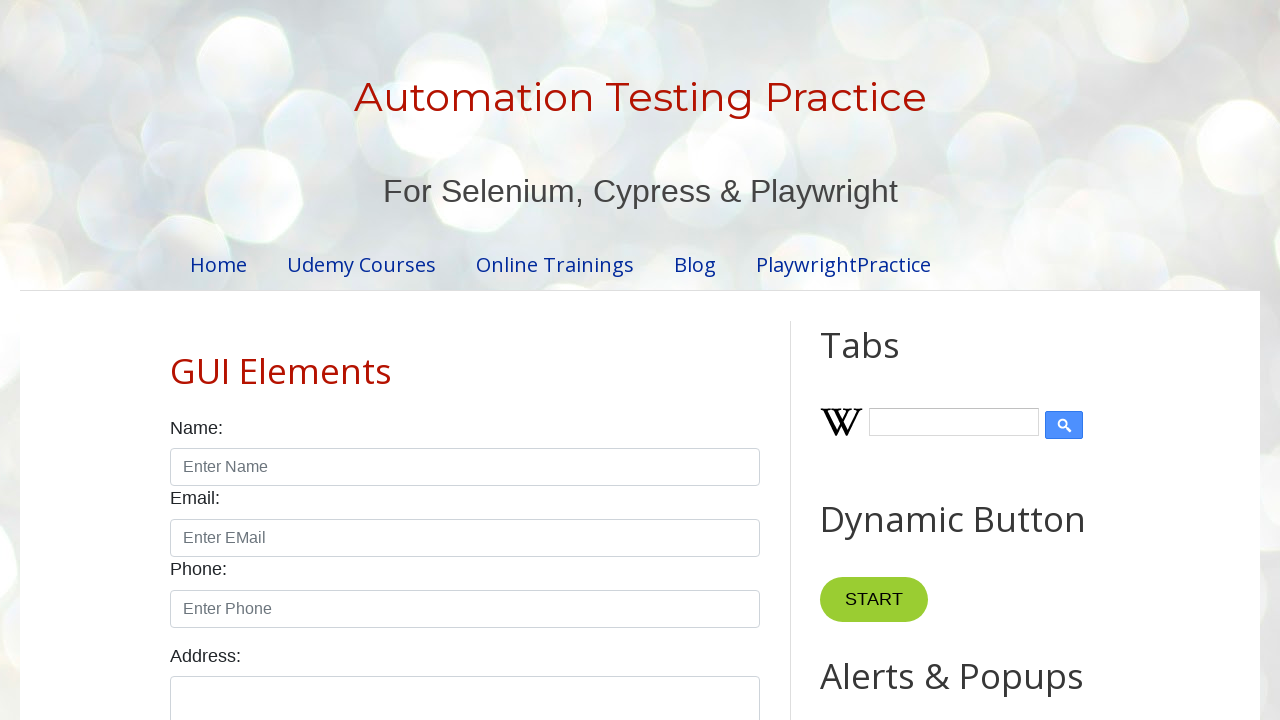

Navigated to test automation practice website
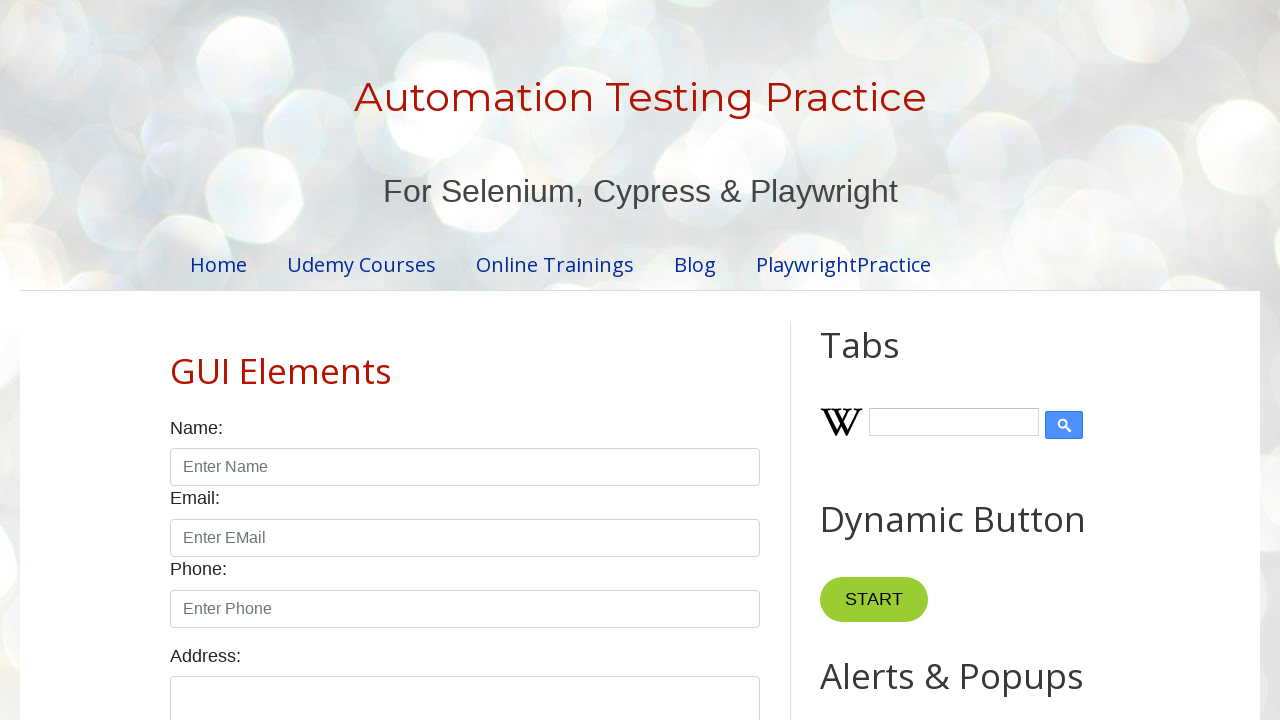

Located all checkboxes on the page
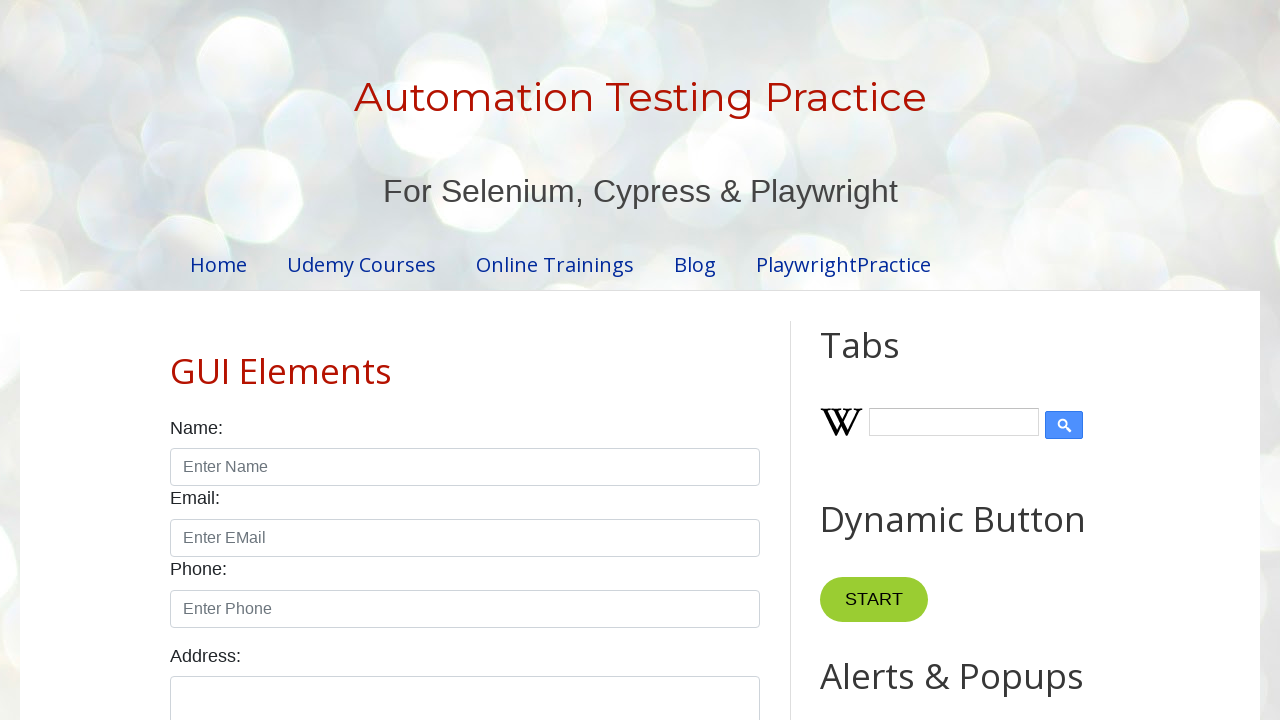

Clicked checkbox to select it at (176, 360) on input.form-check-input[type='checkbox'] >> nth=0
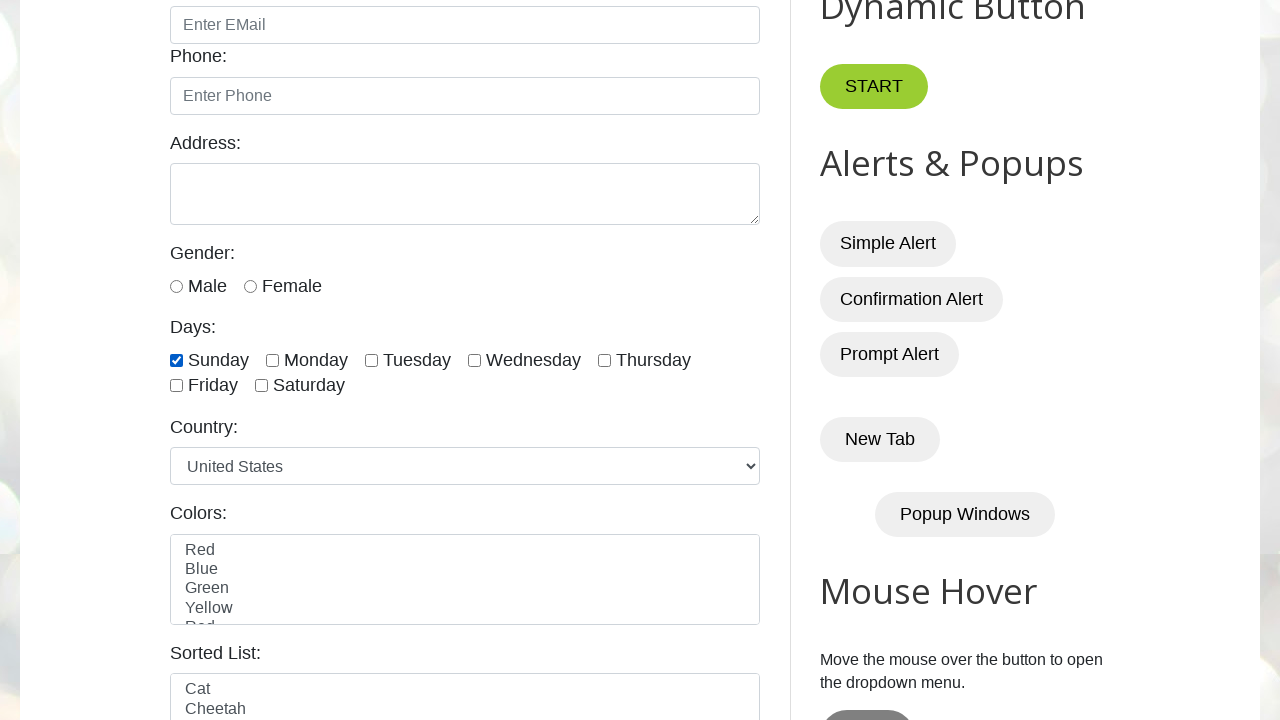

Clicked checkbox to select it at (272, 360) on input.form-check-input[type='checkbox'] >> nth=1
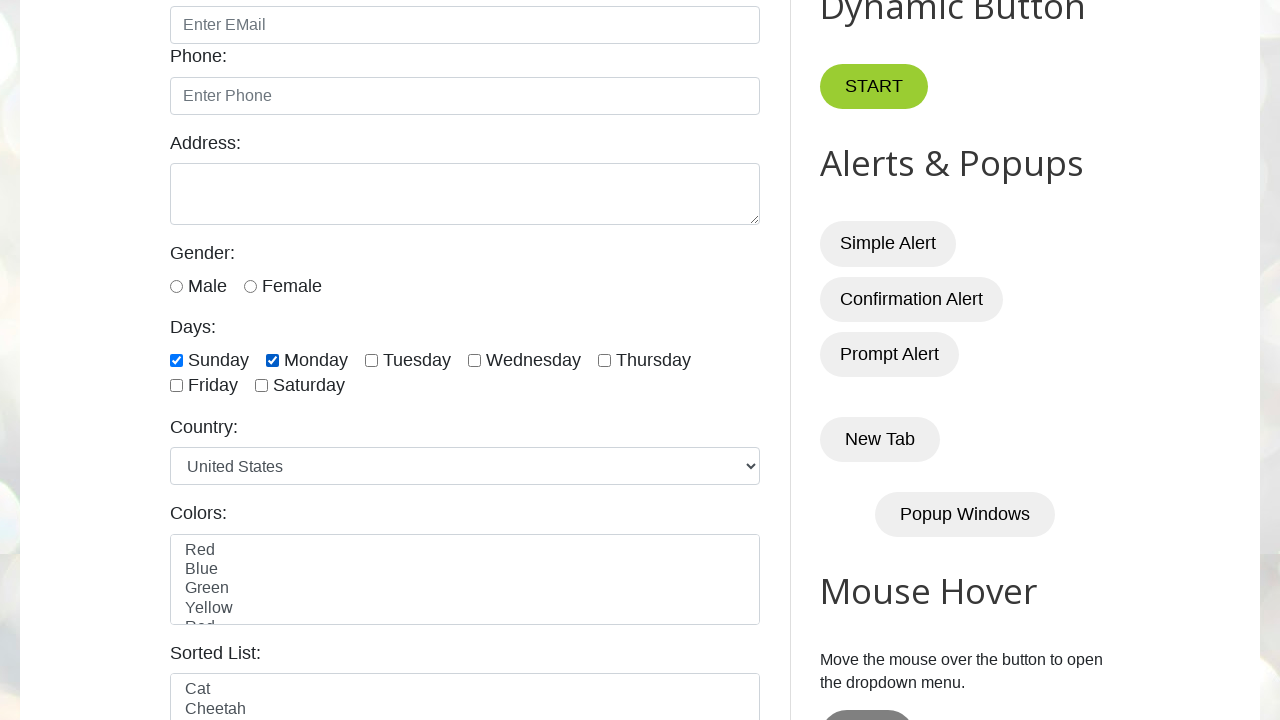

Clicked checkbox to select it at (372, 360) on input.form-check-input[type='checkbox'] >> nth=2
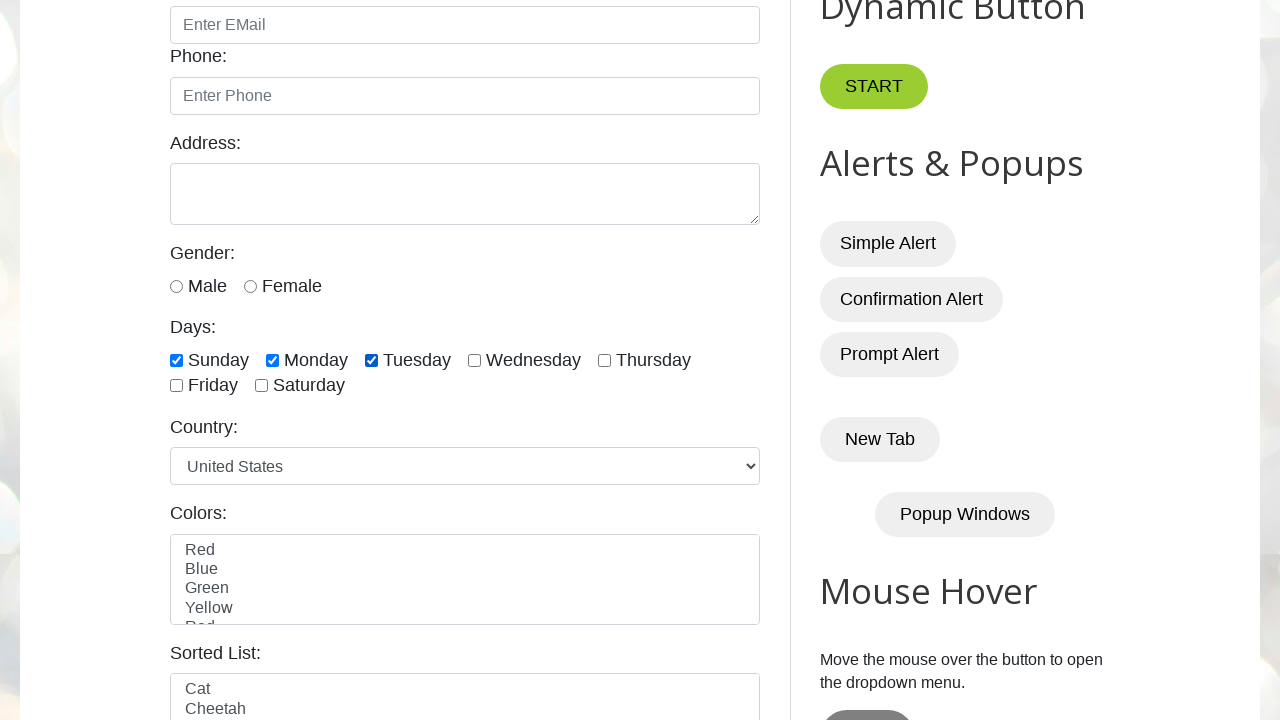

Clicked checkbox to select it at (474, 360) on input.form-check-input[type='checkbox'] >> nth=3
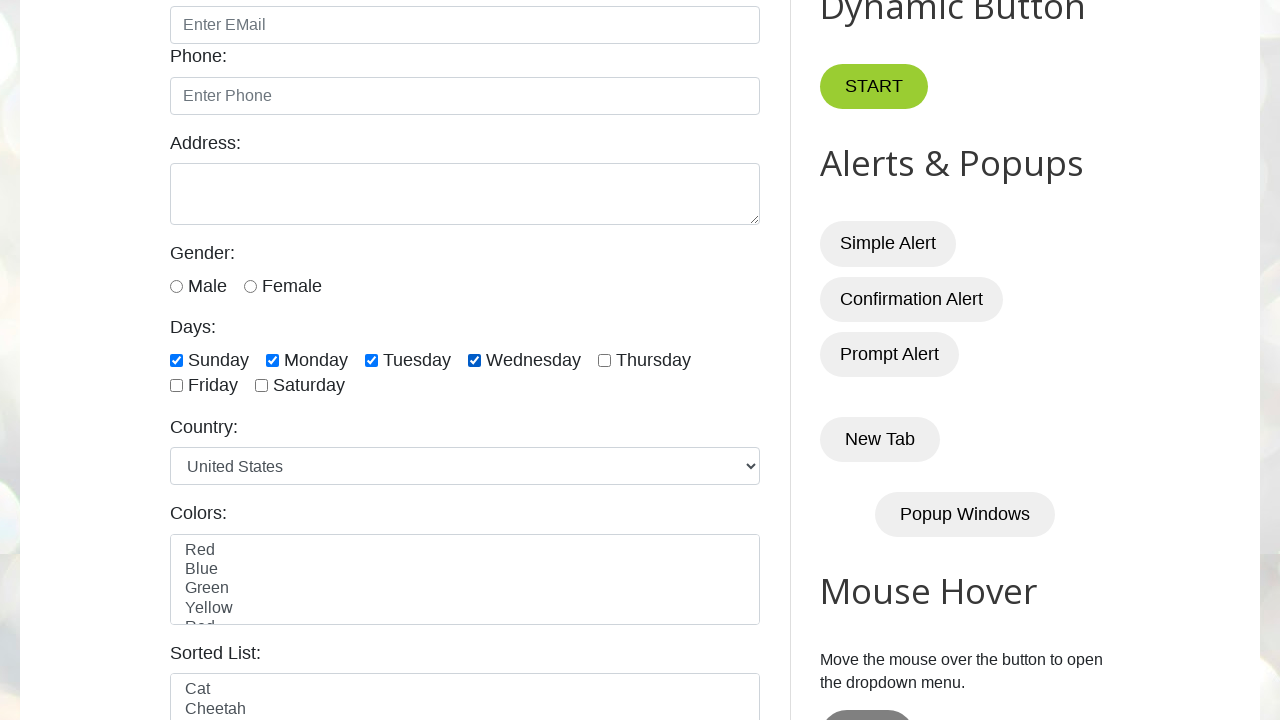

Clicked checkbox to select it at (604, 360) on input.form-check-input[type='checkbox'] >> nth=4
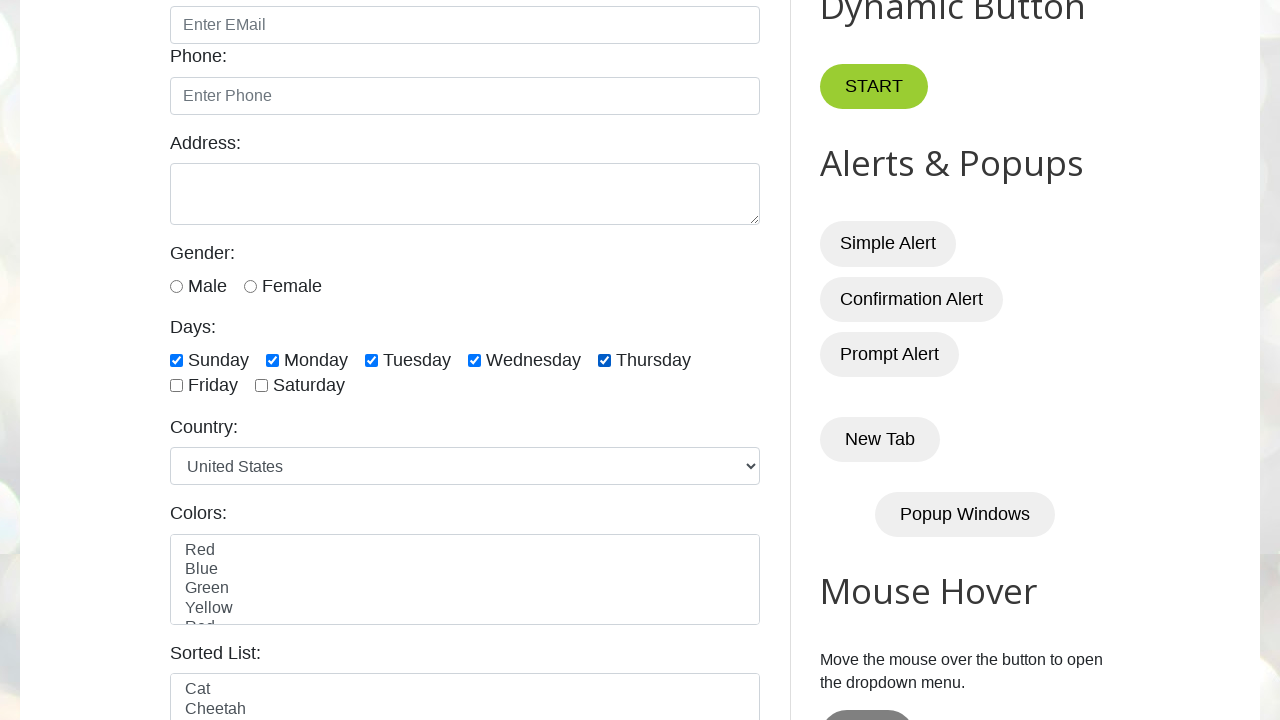

Clicked checkbox to select it at (176, 386) on input.form-check-input[type='checkbox'] >> nth=5
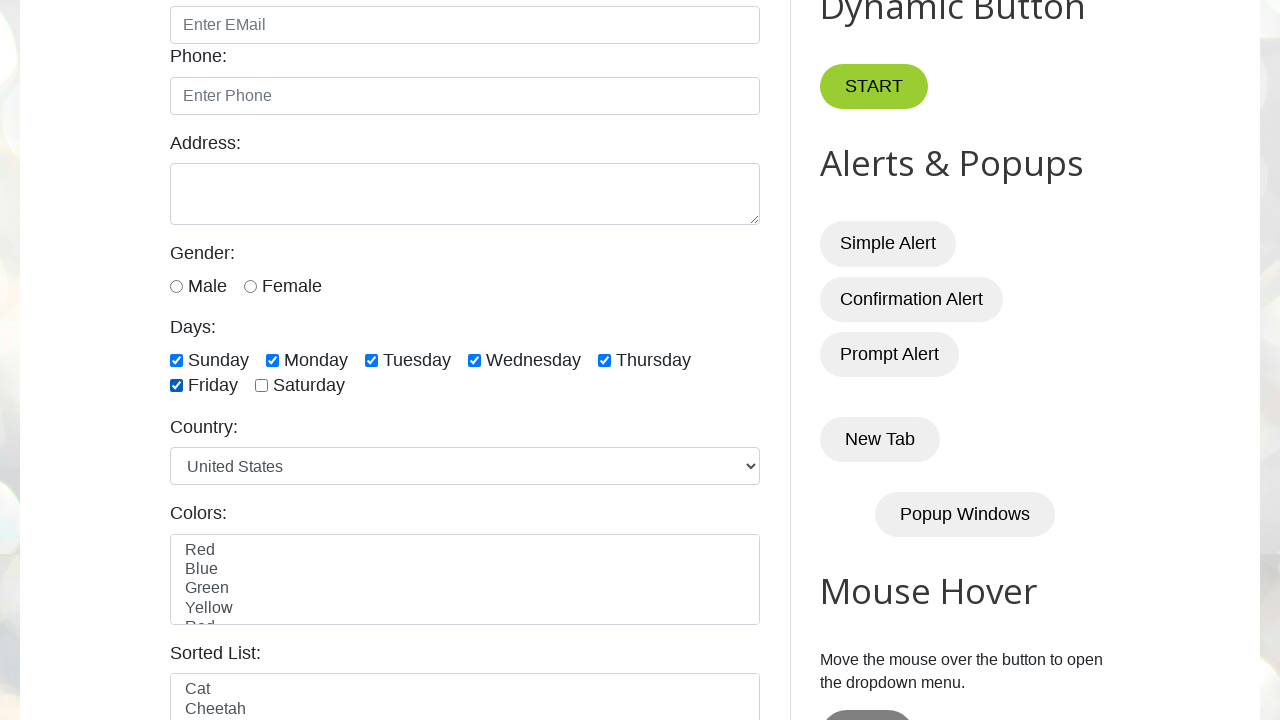

Clicked checkbox to select it at (262, 386) on input.form-check-input[type='checkbox'] >> nth=6
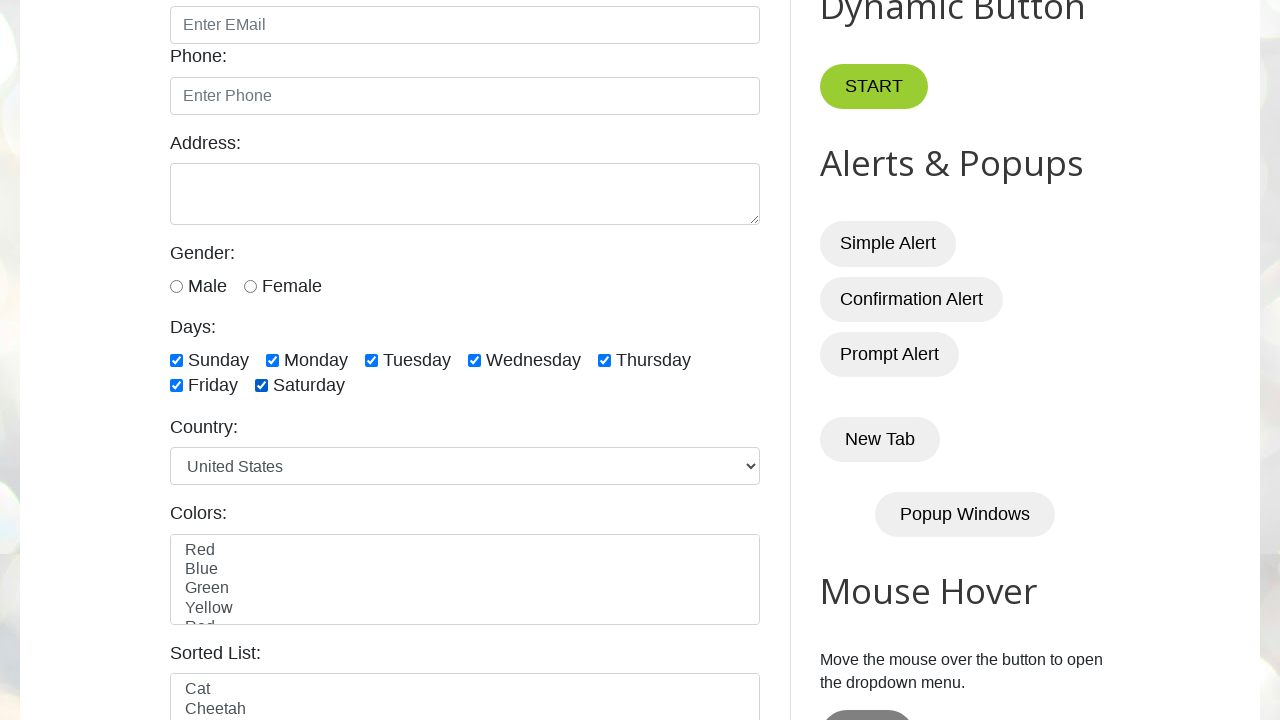

Clicked checkbox to unselect it at (176, 360) on input.form-check-input[type='checkbox'] >> nth=0
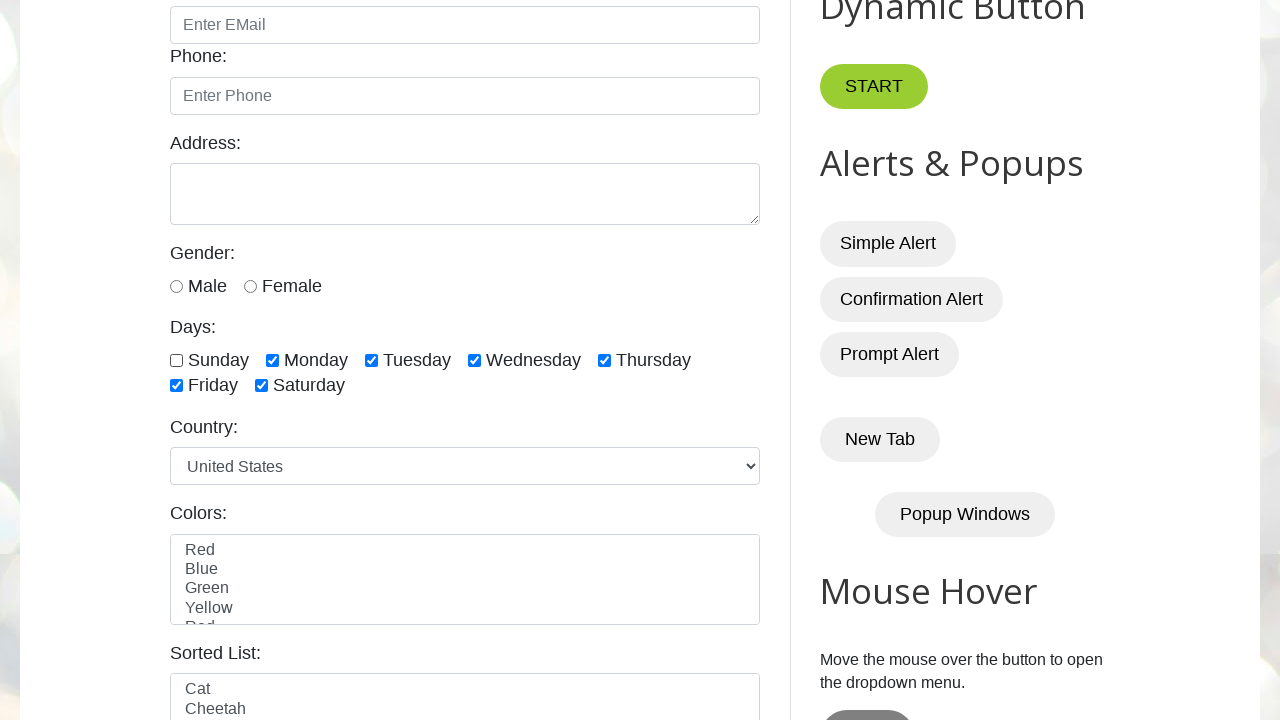

Clicked checkbox to unselect it at (272, 360) on input.form-check-input[type='checkbox'] >> nth=1
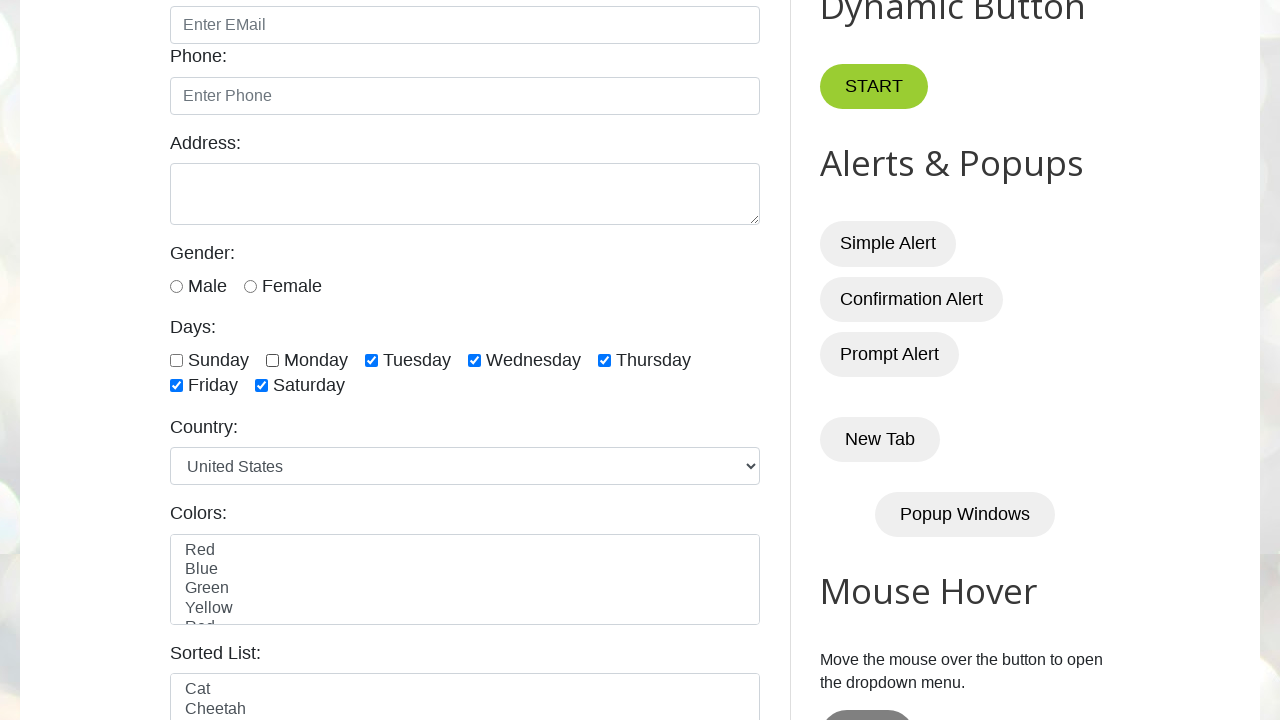

Clicked checkbox to unselect it at (372, 360) on input.form-check-input[type='checkbox'] >> nth=2
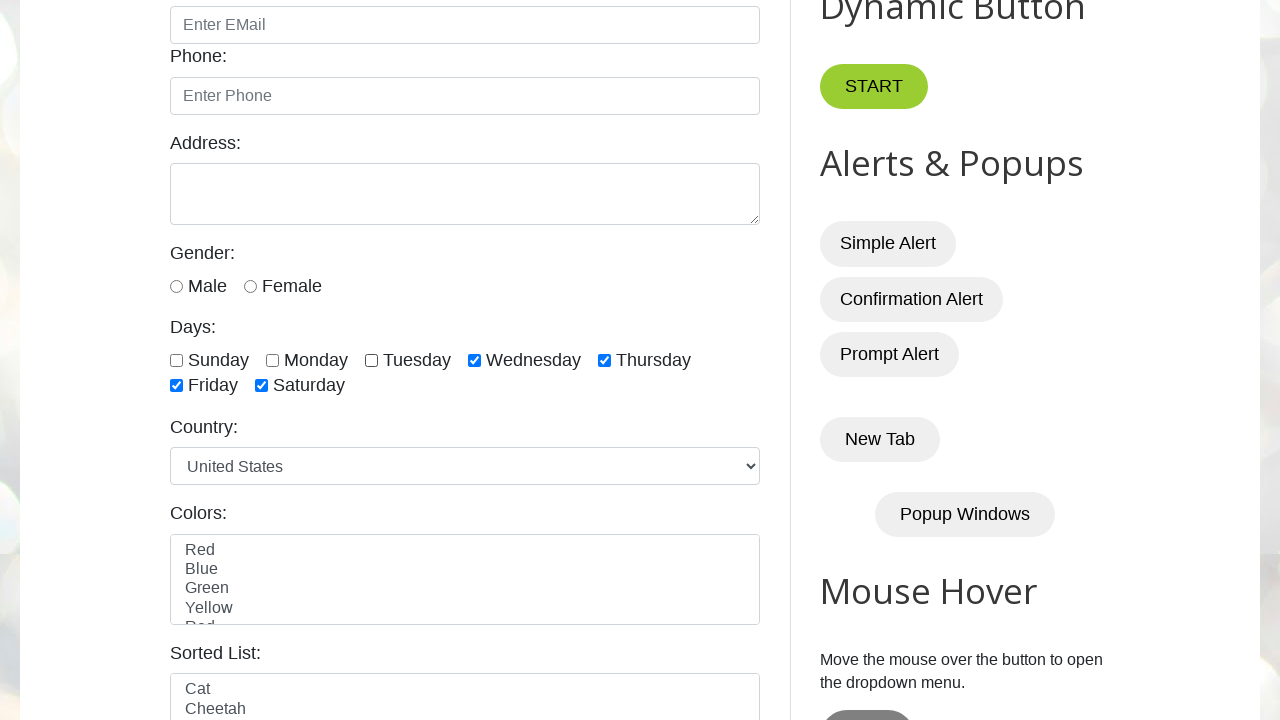

Clicked checkbox to unselect it at (474, 360) on input.form-check-input[type='checkbox'] >> nth=3
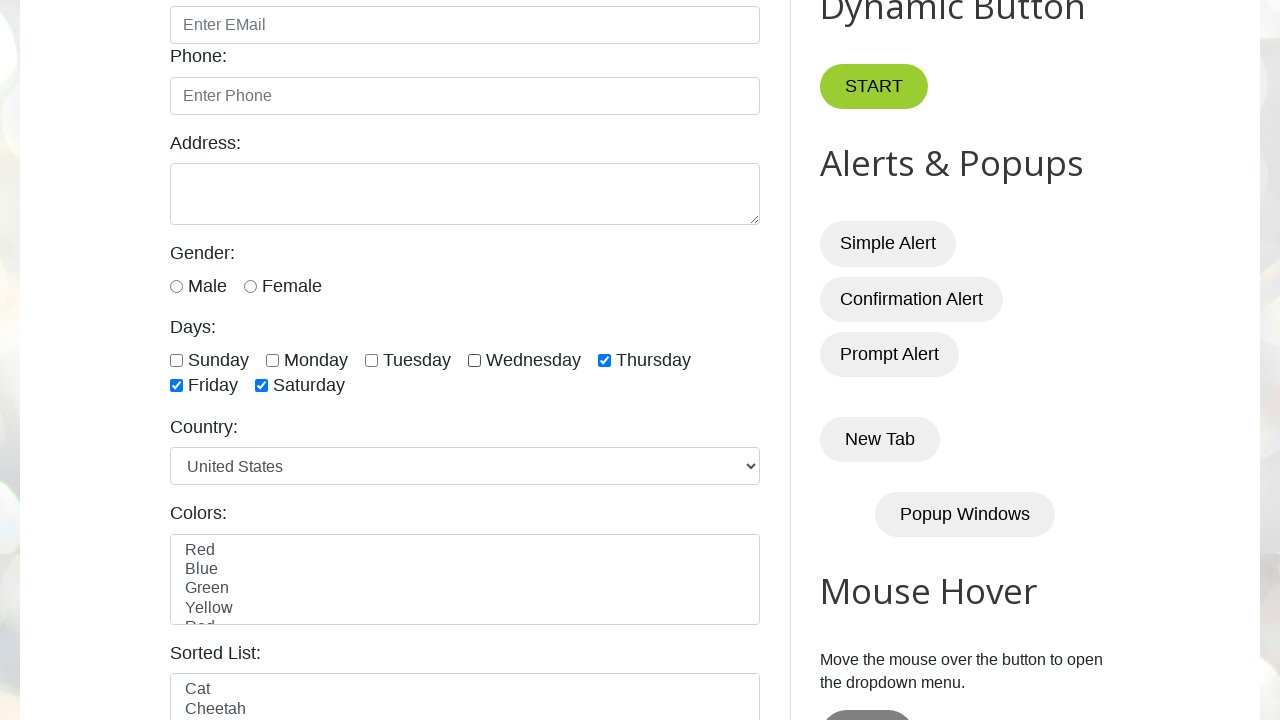

Clicked checkbox to unselect it at (604, 360) on input.form-check-input[type='checkbox'] >> nth=4
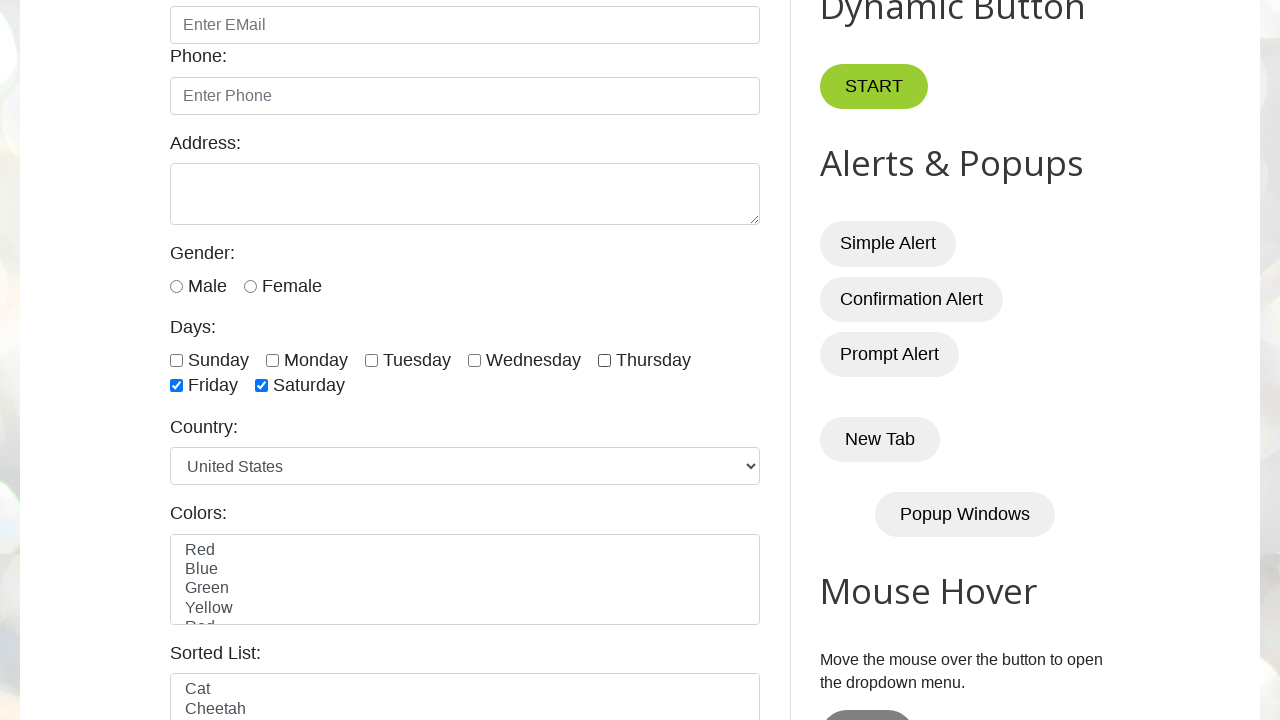

Clicked checkbox to unselect it at (176, 386) on input.form-check-input[type='checkbox'] >> nth=5
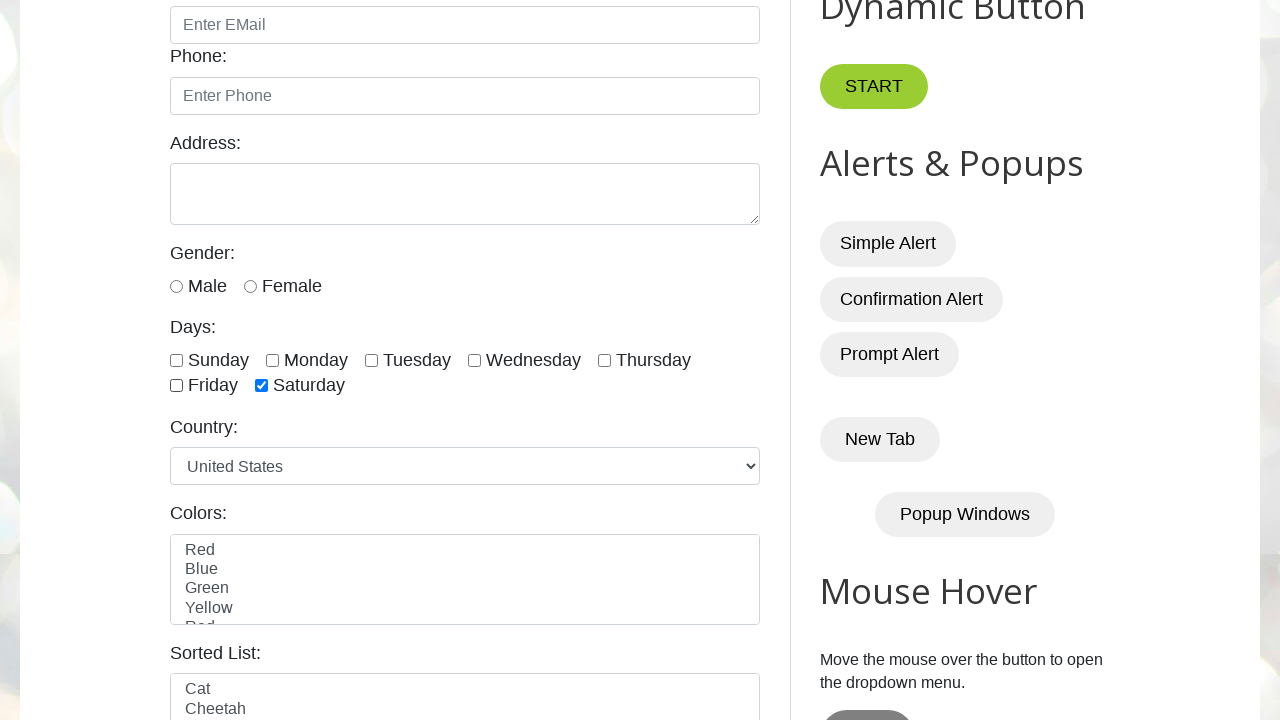

Clicked checkbox to unselect it at (262, 386) on input.form-check-input[type='checkbox'] >> nth=6
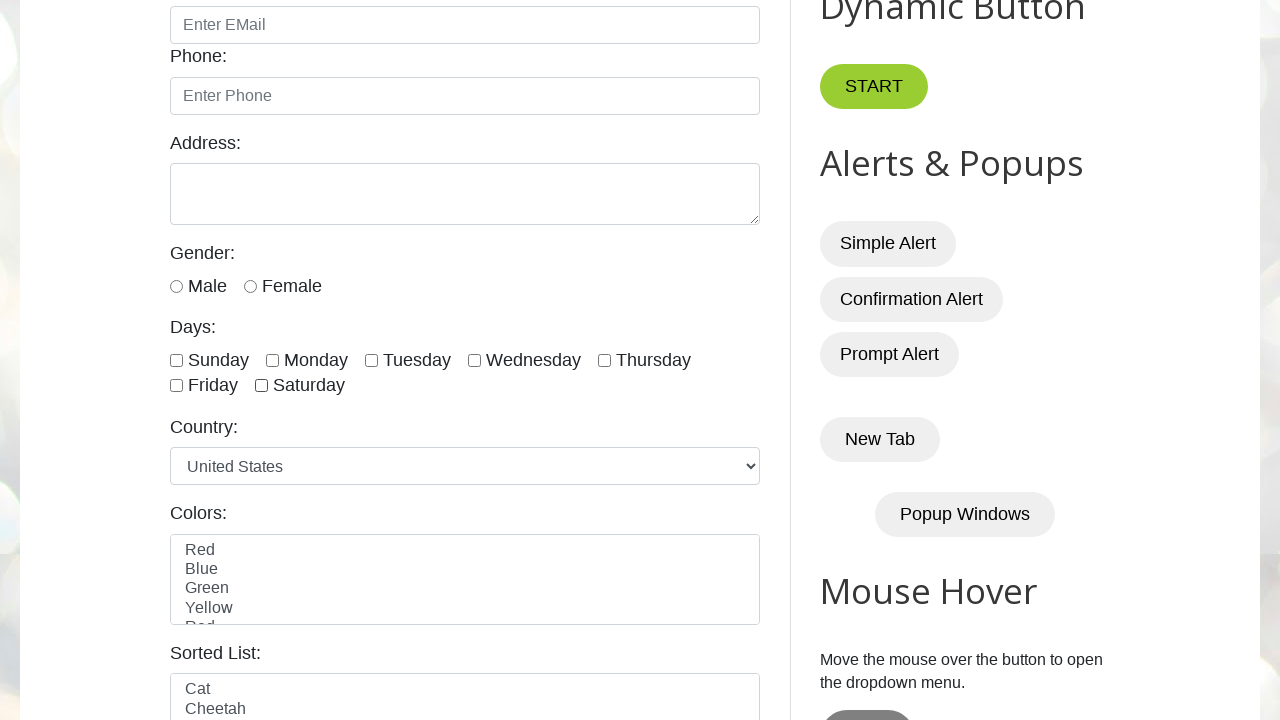

Clicked last 3 checkboxes - checkbox at index 4 at (604, 360) on input.form-check-input[type='checkbox'] >> nth=4
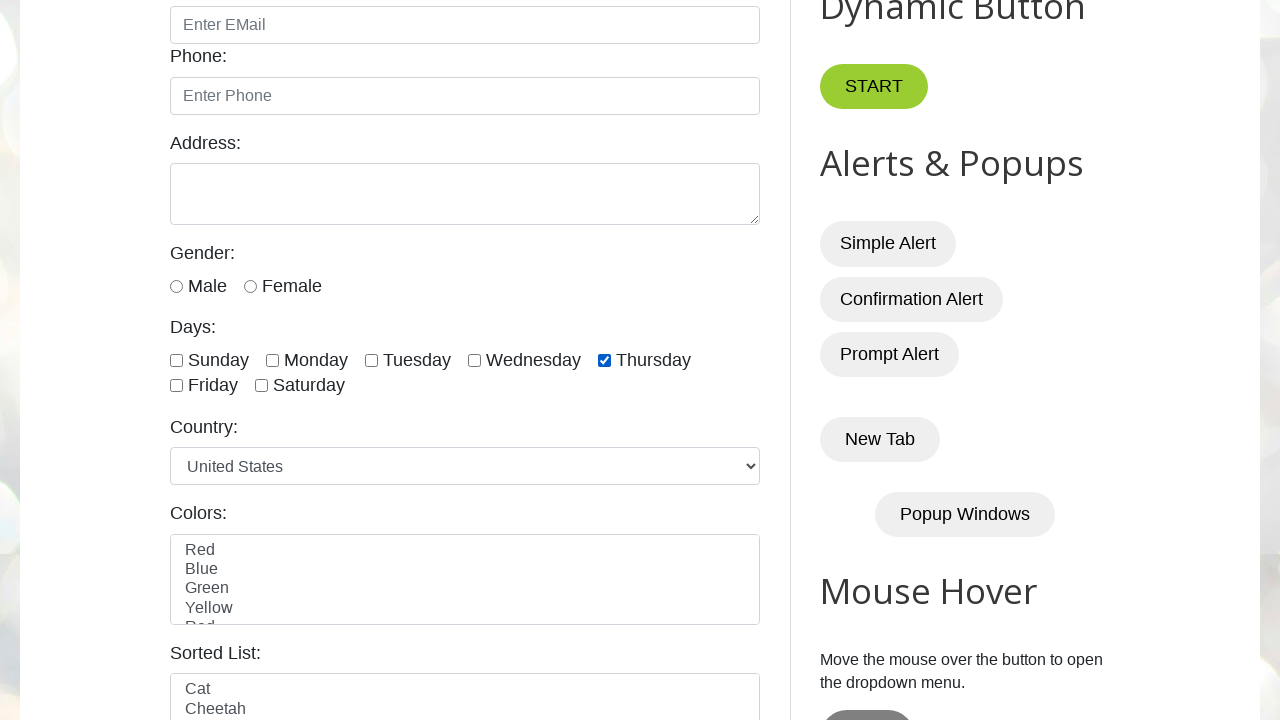

Clicked last 3 checkboxes - checkbox at index 5 at (176, 386) on input.form-check-input[type='checkbox'] >> nth=5
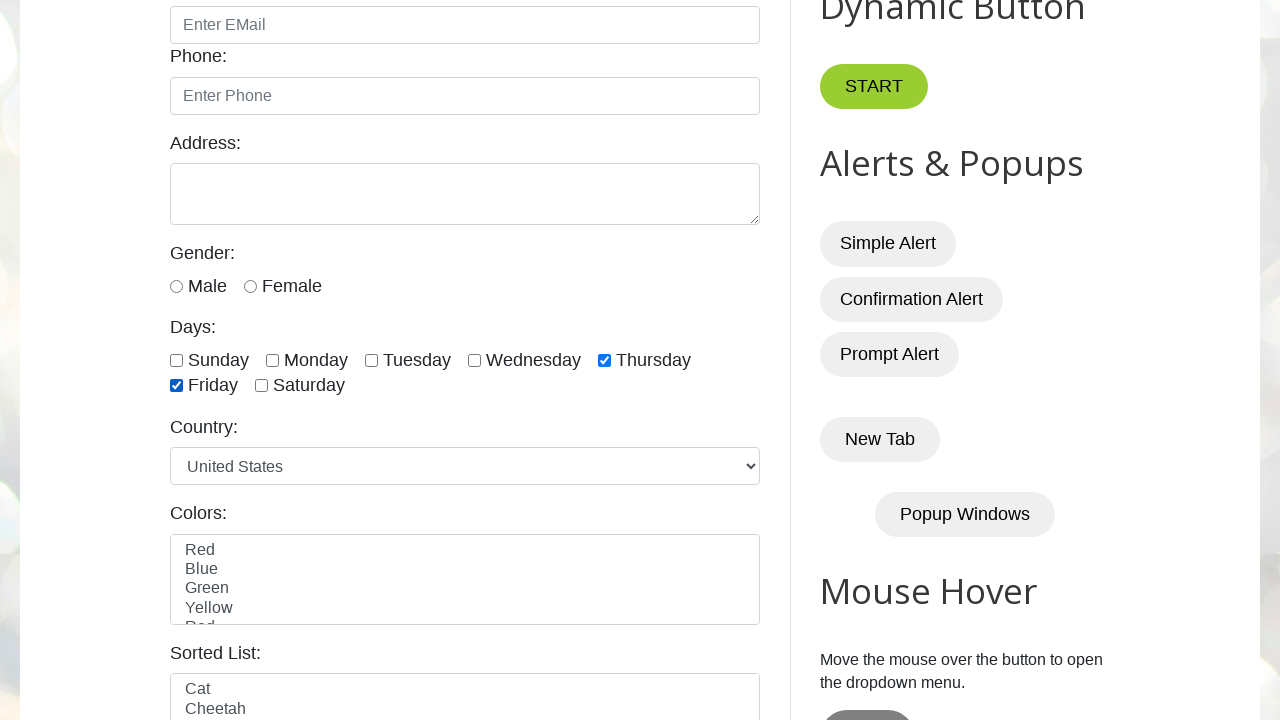

Clicked last 3 checkboxes - checkbox at index 6 at (262, 386) on input.form-check-input[type='checkbox'] >> nth=6
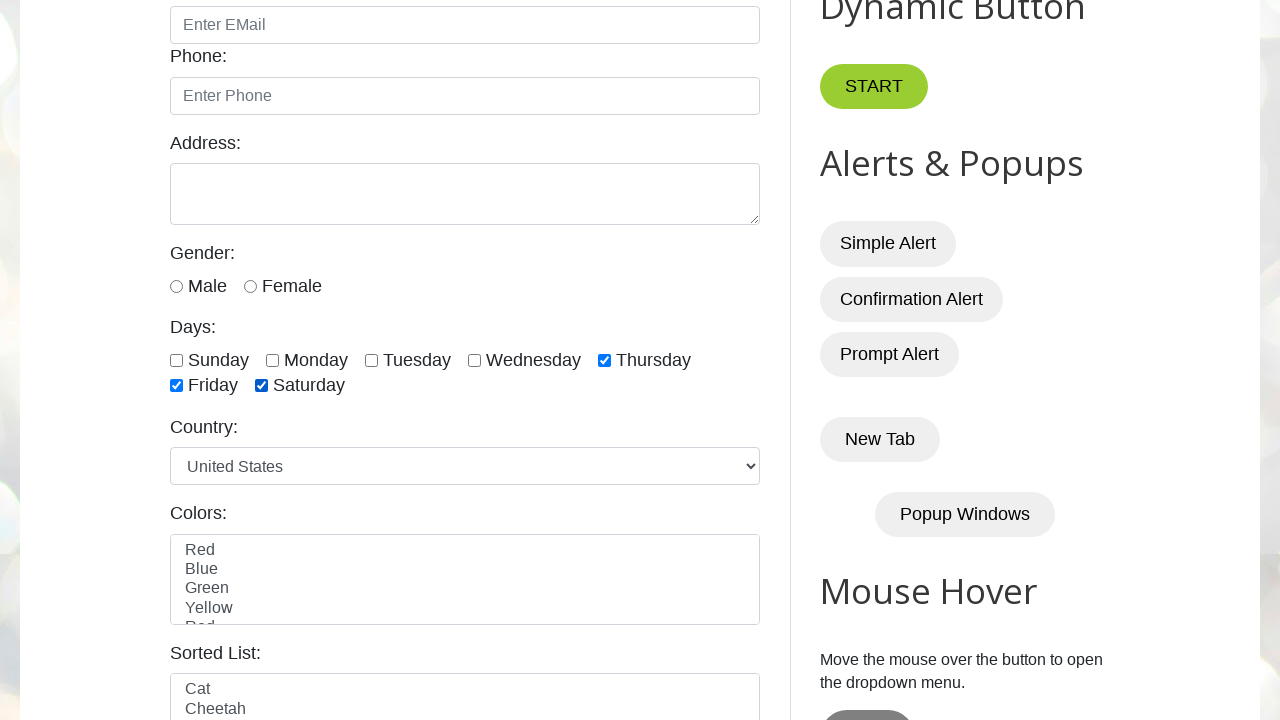

Unselected a checked checkbox at (604, 360) on input.form-check-input[type='checkbox'] >> nth=4
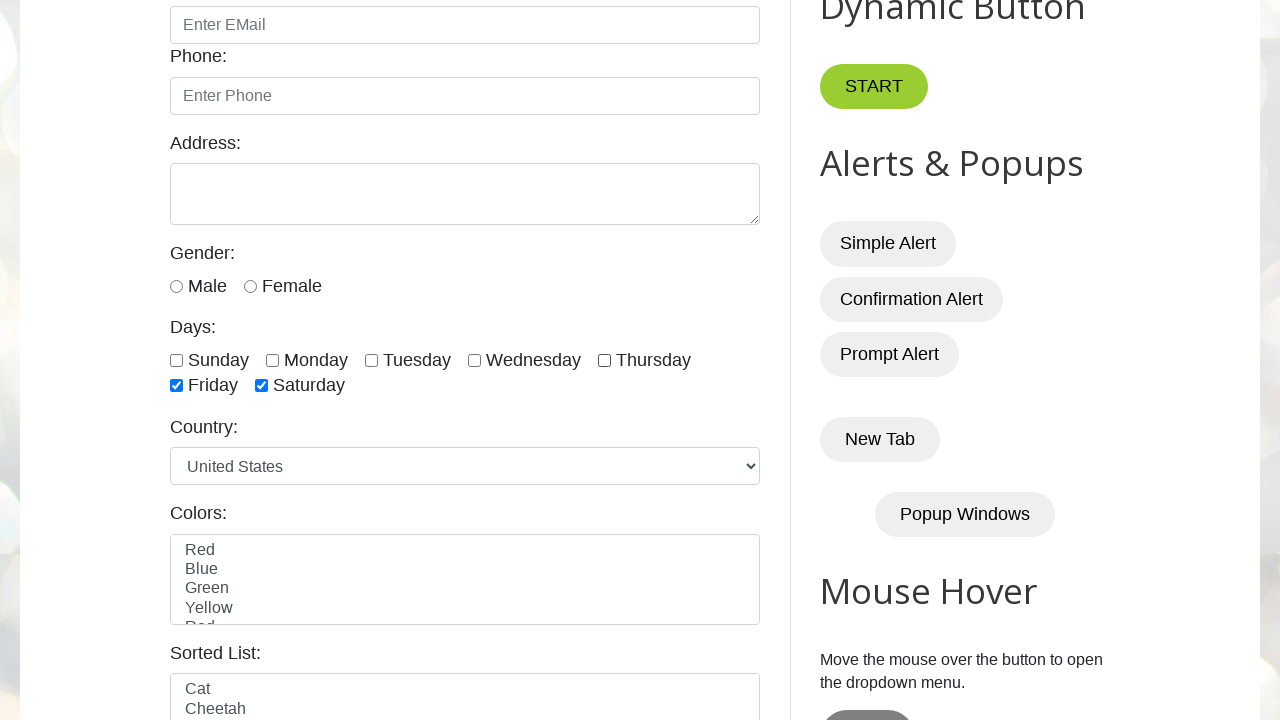

Unselected a checked checkbox at (176, 386) on input.form-check-input[type='checkbox'] >> nth=5
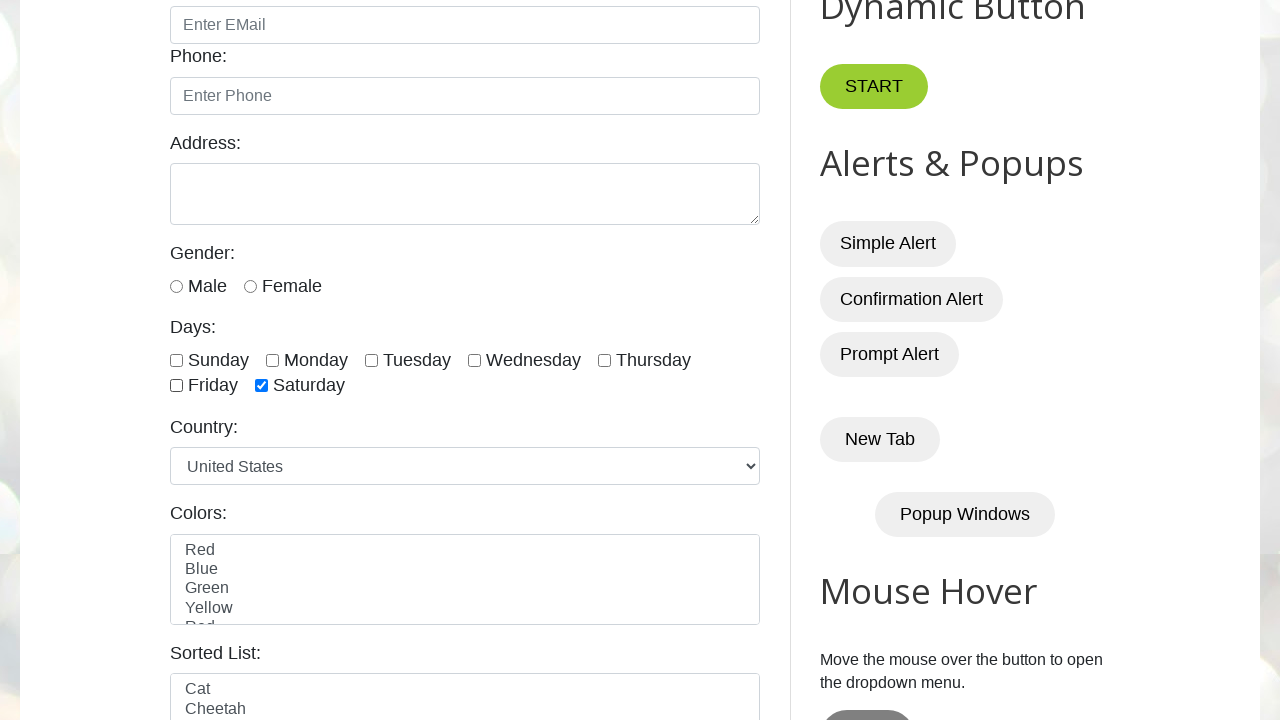

Unselected a checked checkbox at (262, 386) on input.form-check-input[type='checkbox'] >> nth=6
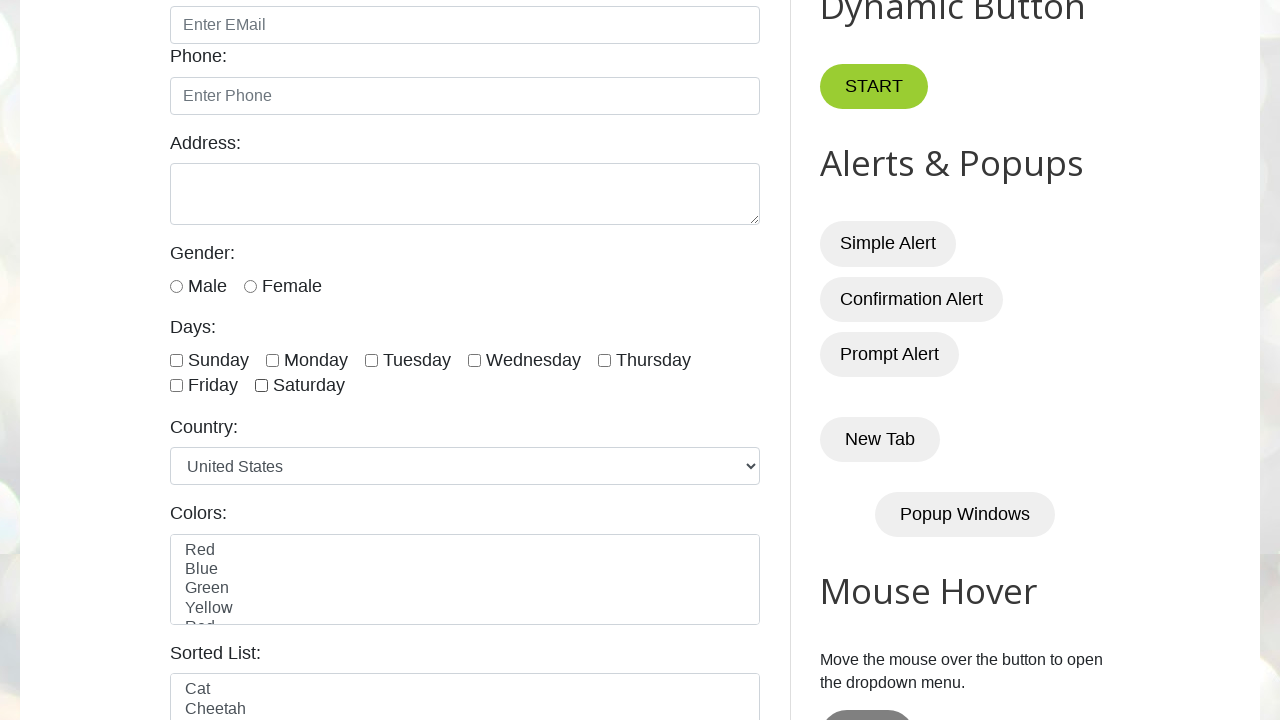

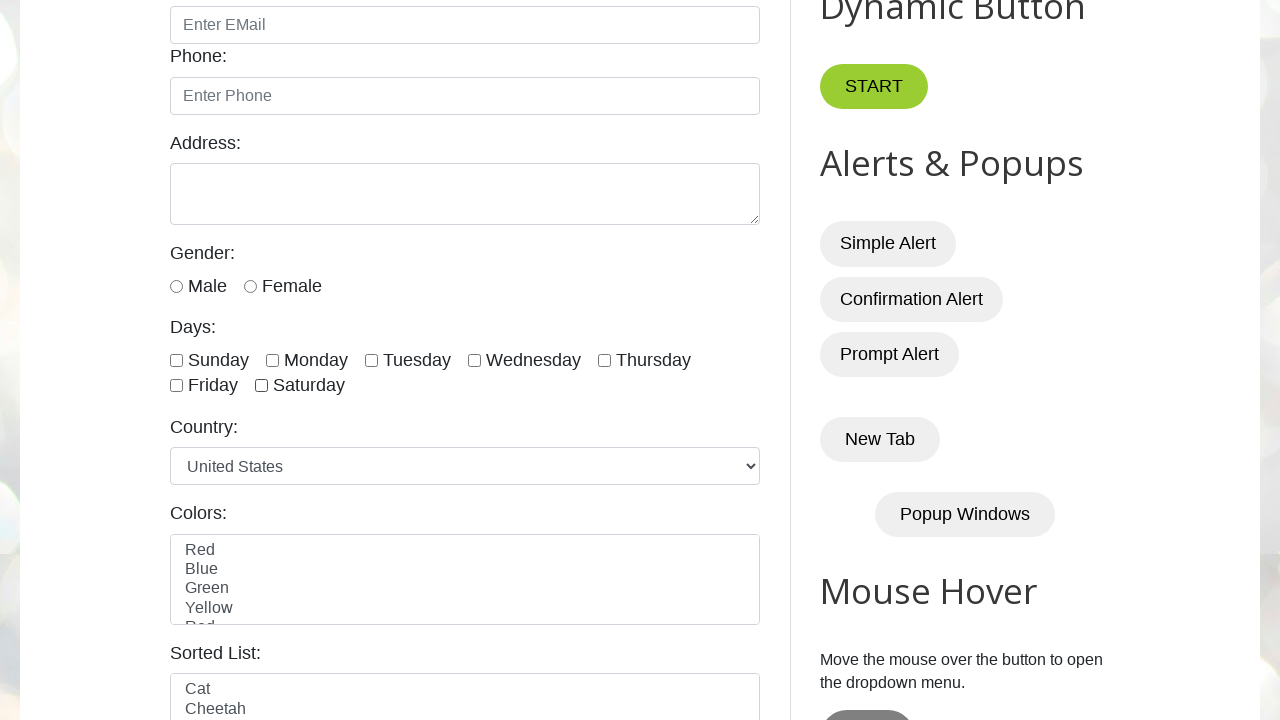